Tests that a todo item is removed when edited to an empty string

Starting URL: https://demo.playwright.dev/todomvc

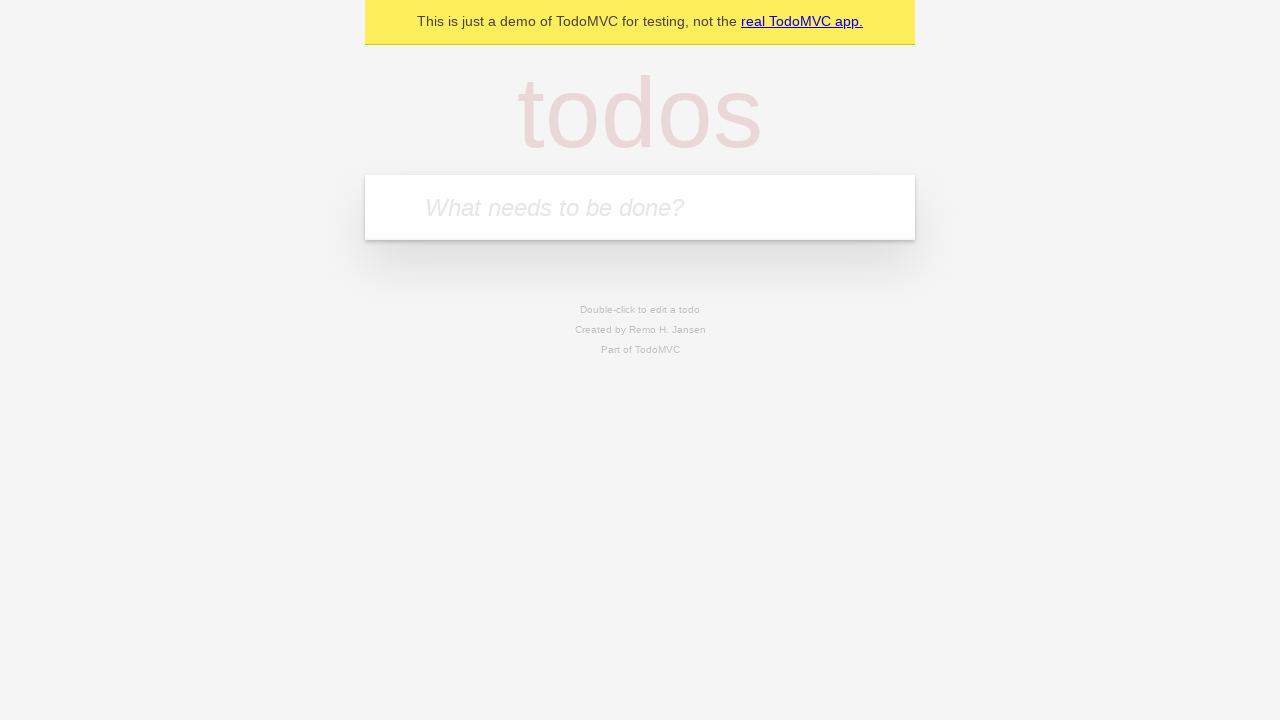

Filled new todo field with 'buy some cheese' on .new-todo
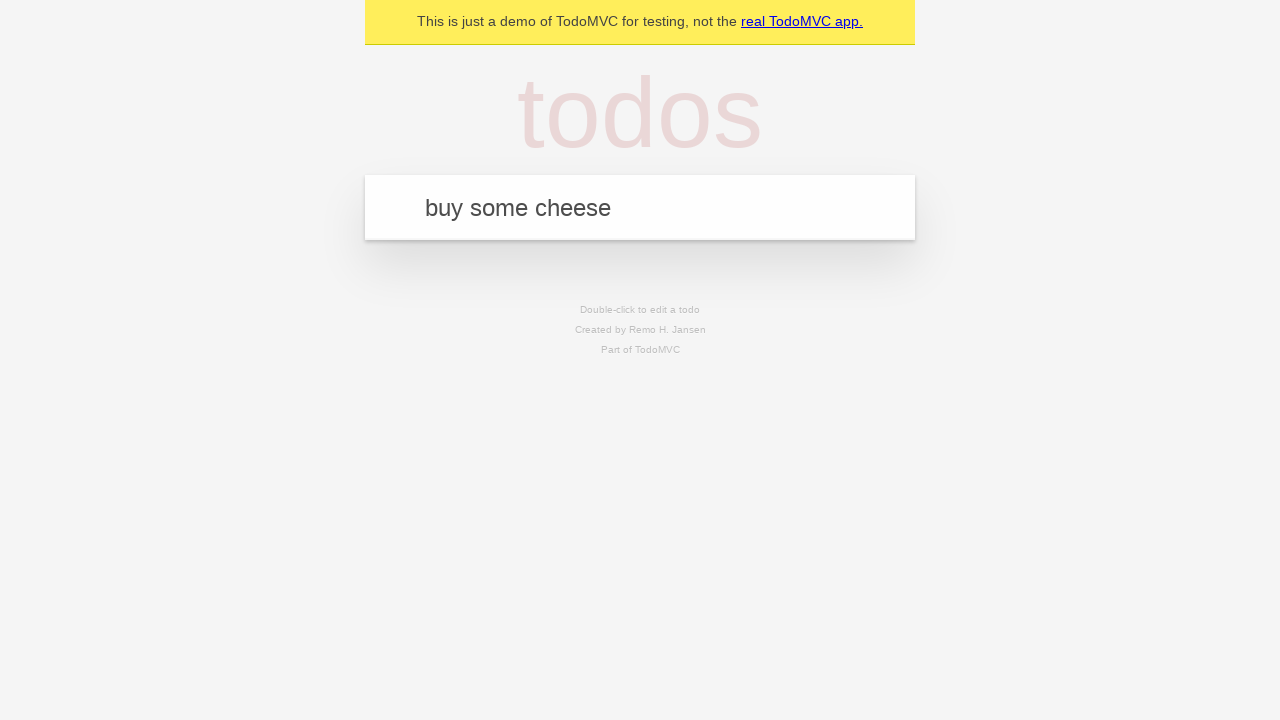

Pressed Enter to create first todo item on .new-todo
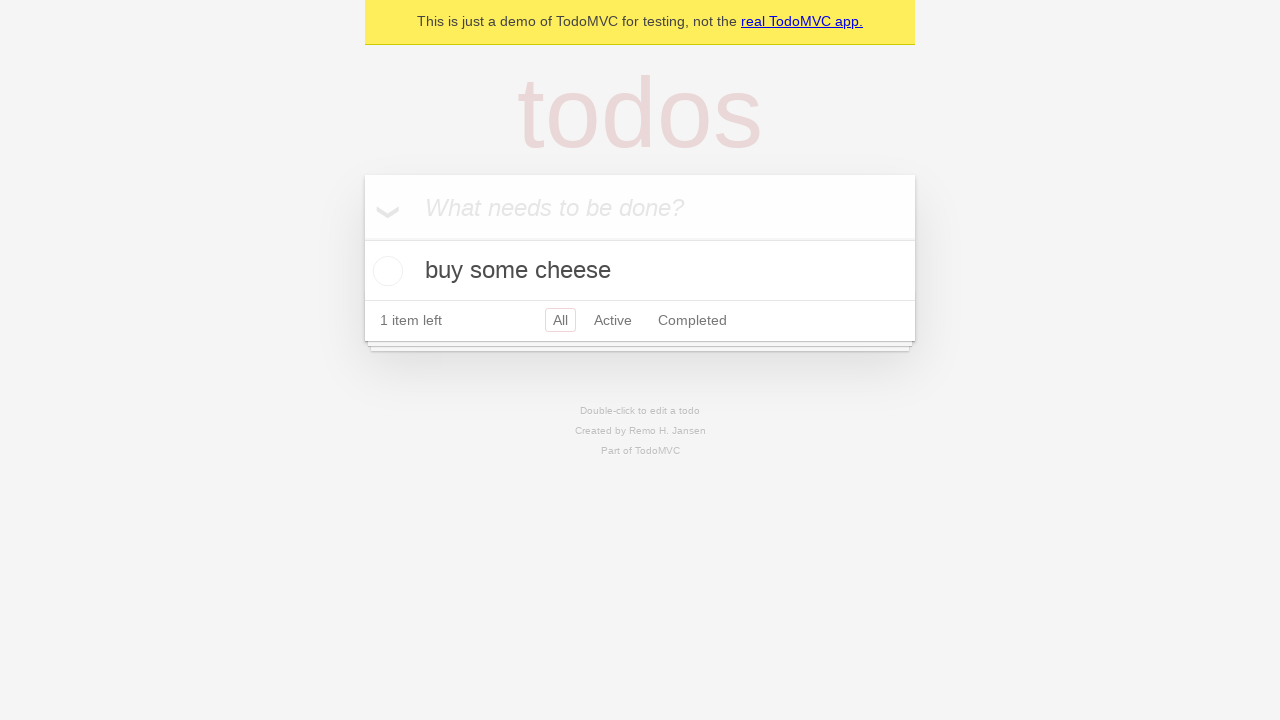

Filled new todo field with 'feed the cat' on .new-todo
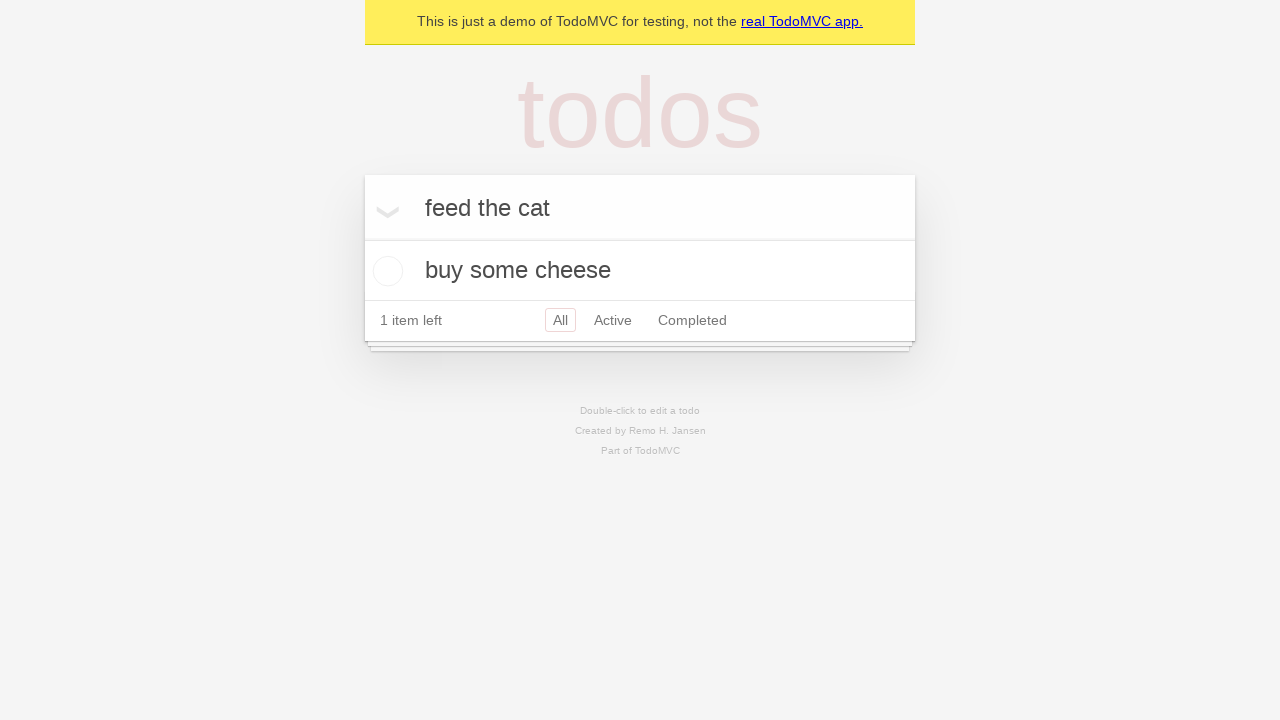

Pressed Enter to create second todo item on .new-todo
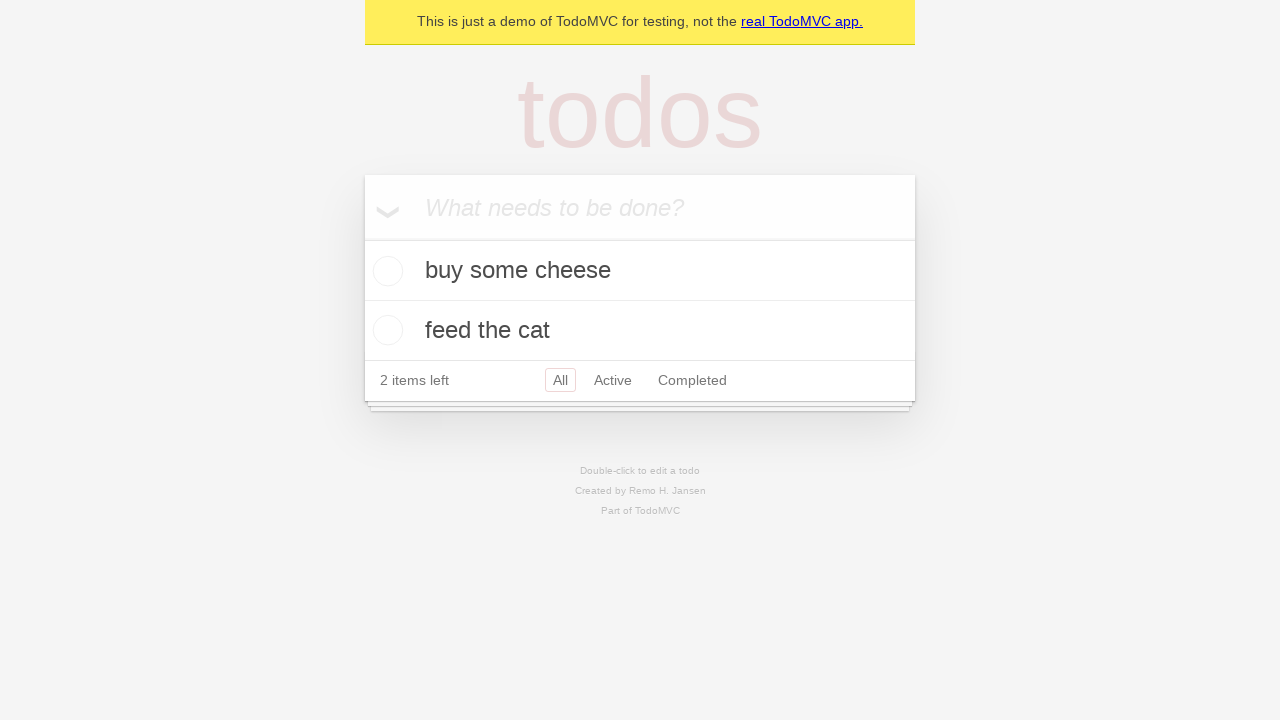

Filled new todo field with 'book a doctors appointment' on .new-todo
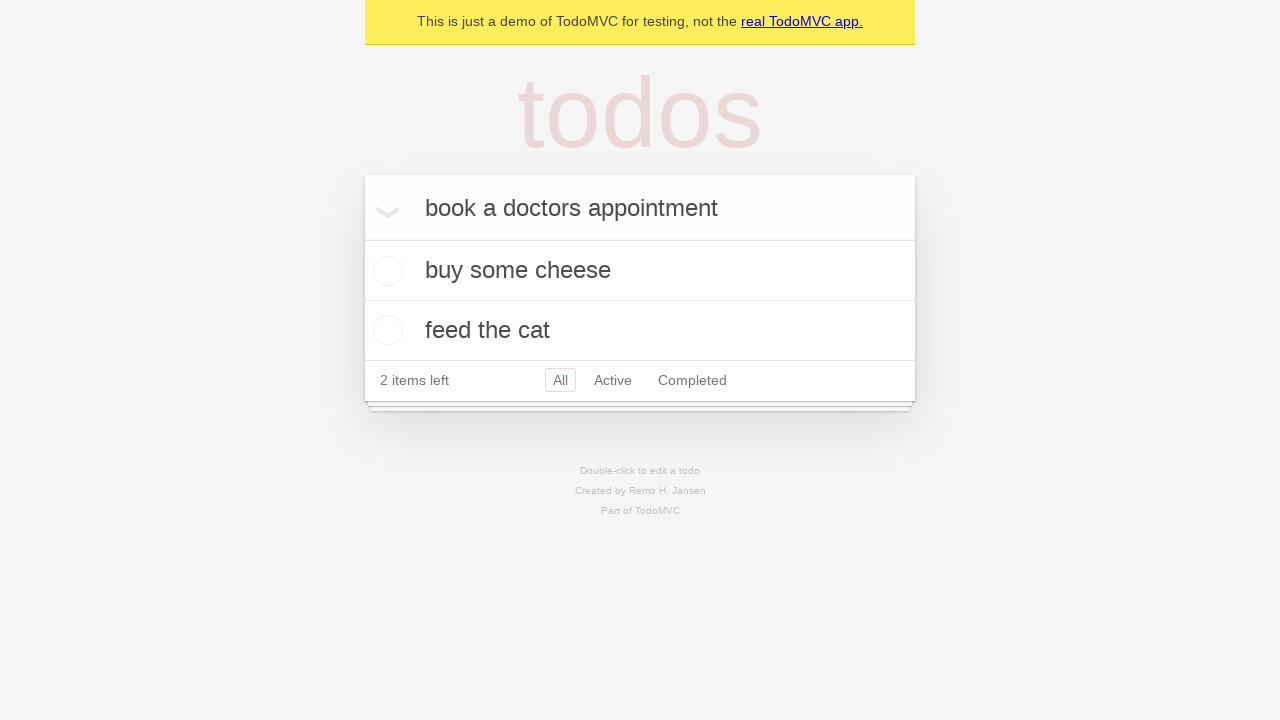

Pressed Enter to create third todo item on .new-todo
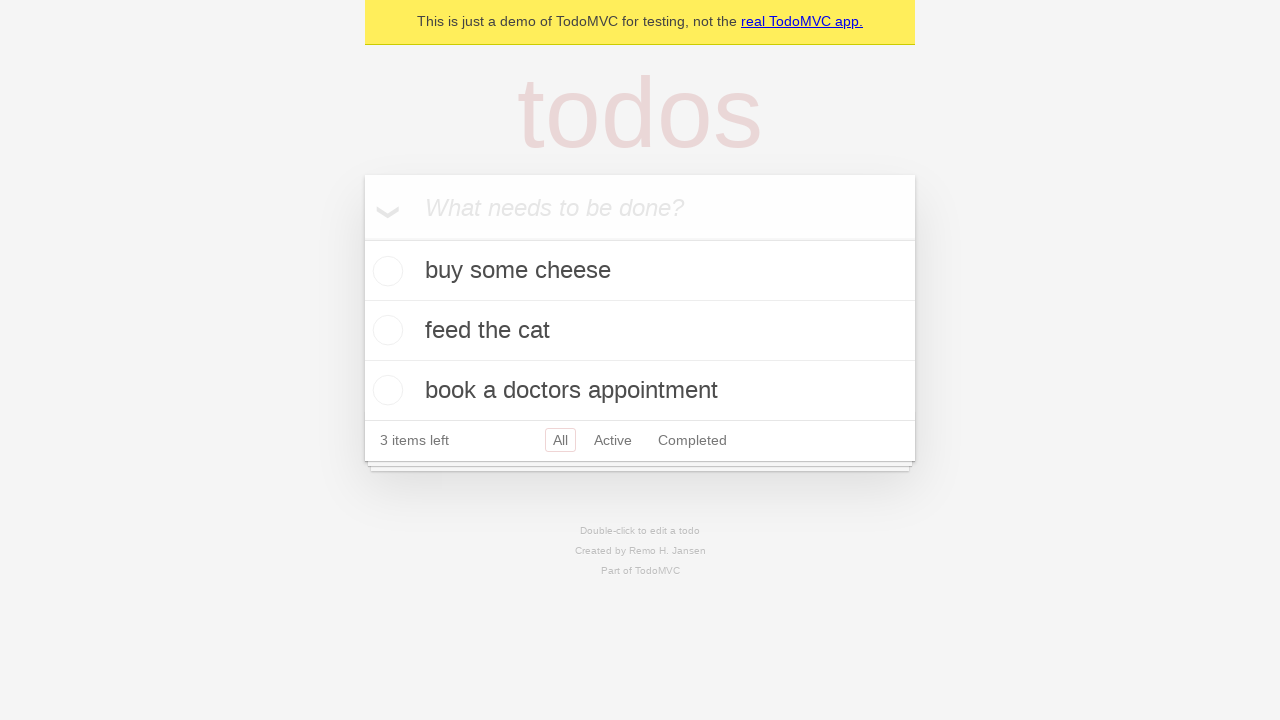

Waited for all three todo items to be loaded
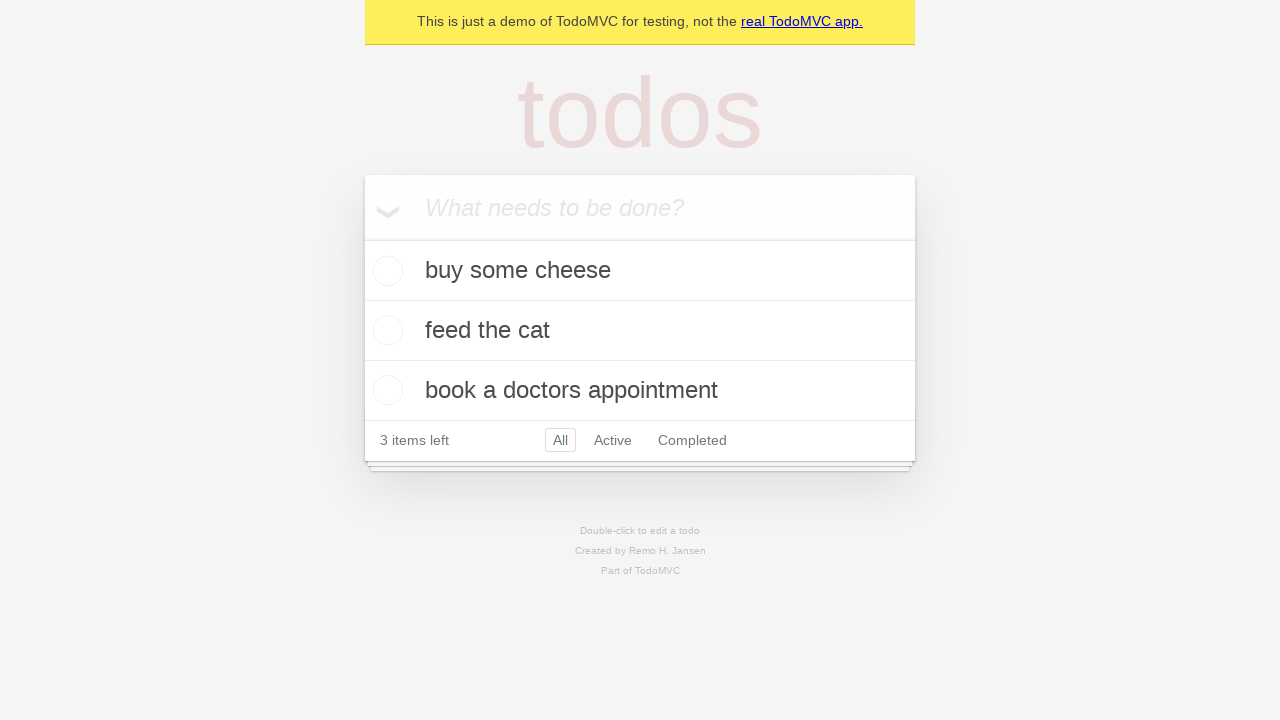

Double-clicked second todo item to enter edit mode at (640, 331) on .todo-list li >> nth=1
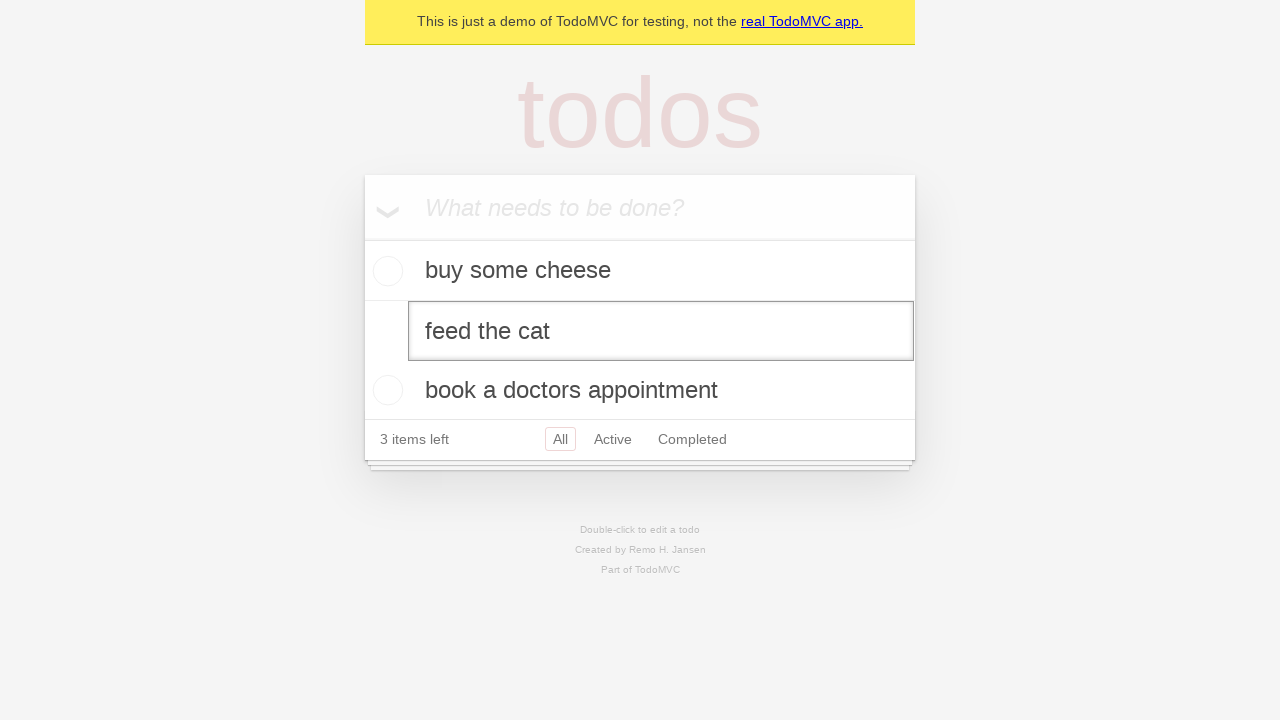

Cleared the text in the edit field to empty string on .todo-list li >> nth=1 >> .edit
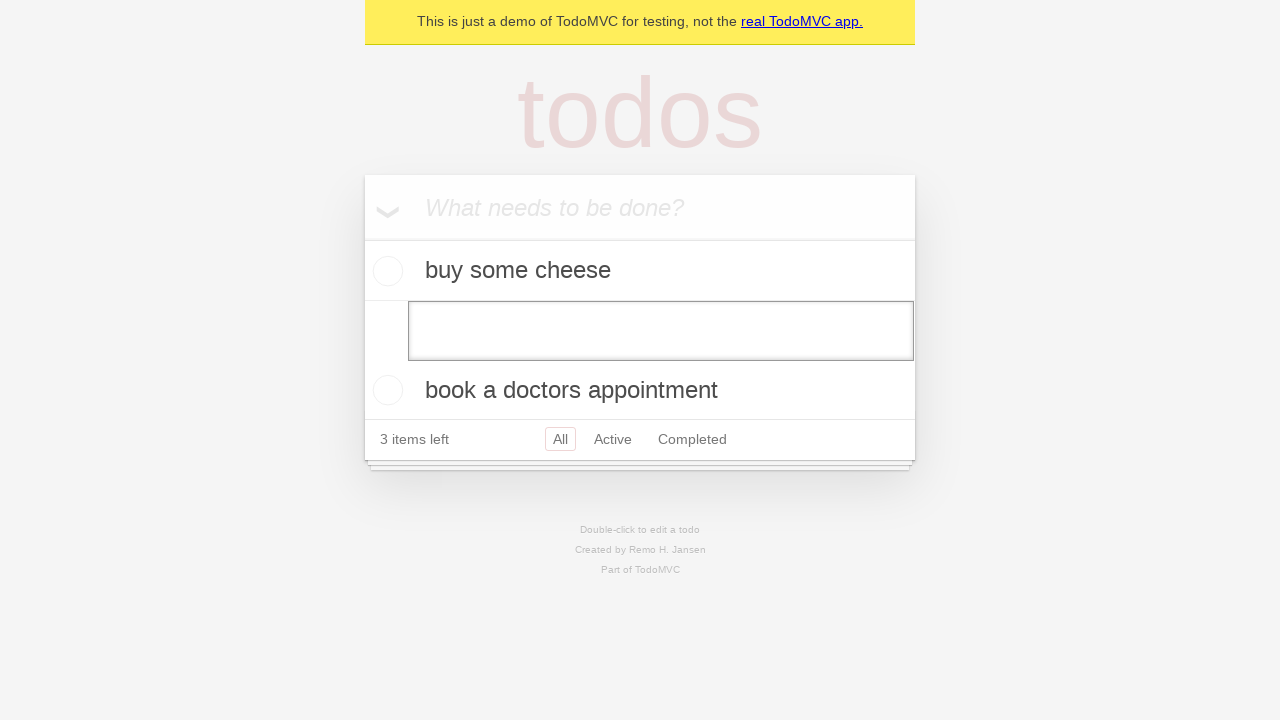

Pressed Enter to confirm edit with empty text, removing the todo item on .todo-list li >> nth=1 >> .edit
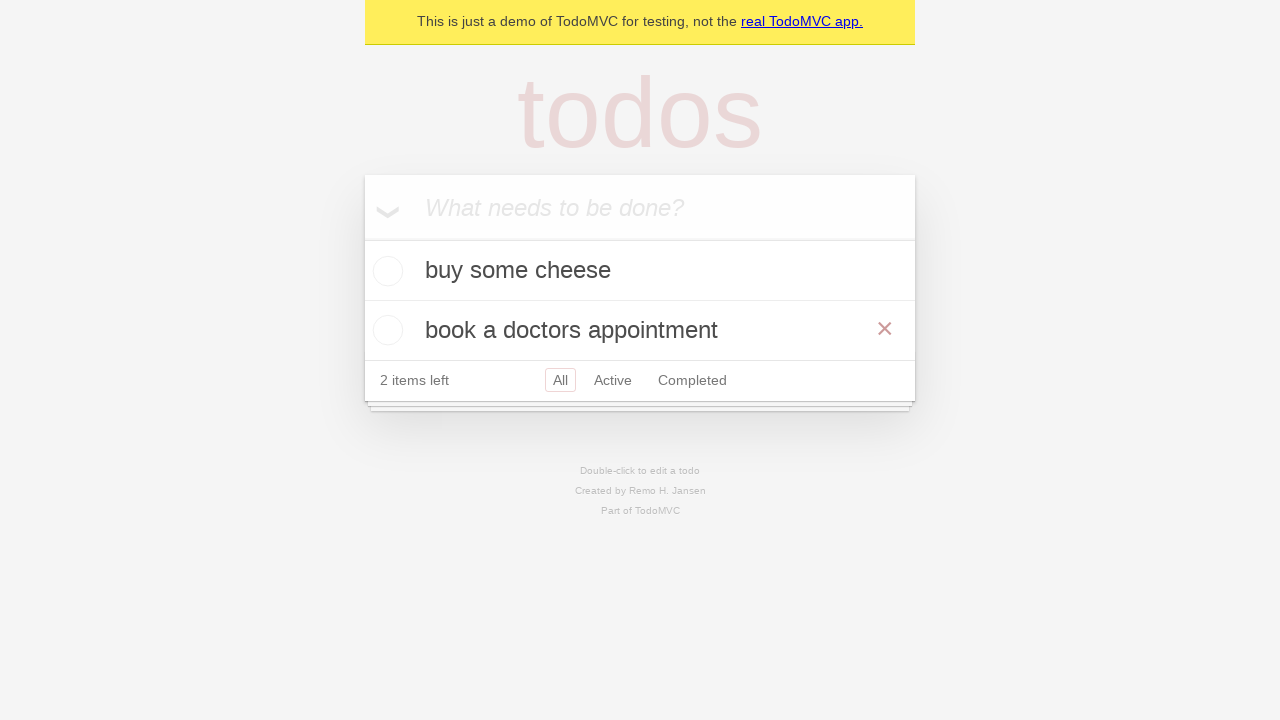

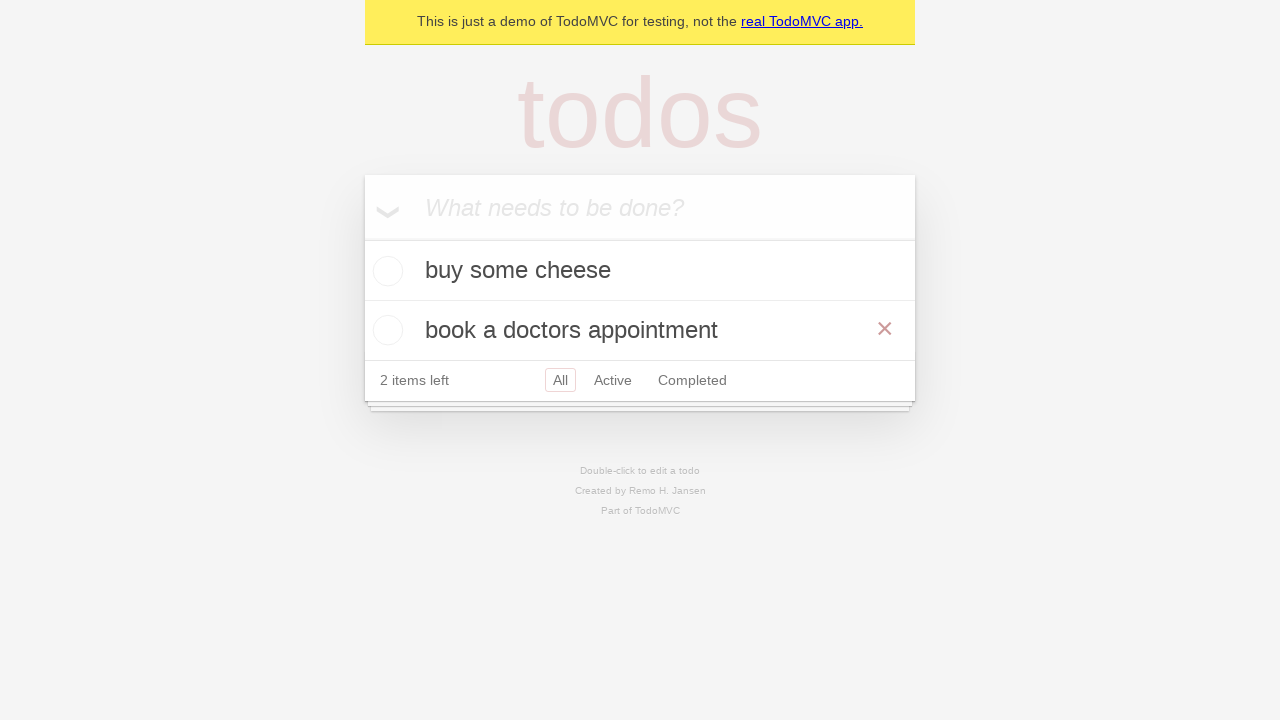